Tests the Text Box form on DemoQA by navigating to the Elements section, filling in name, email, current address, and permanent address fields, submitting the form, and verifying the output contains the entered data.

Starting URL: https://demoqa.com/

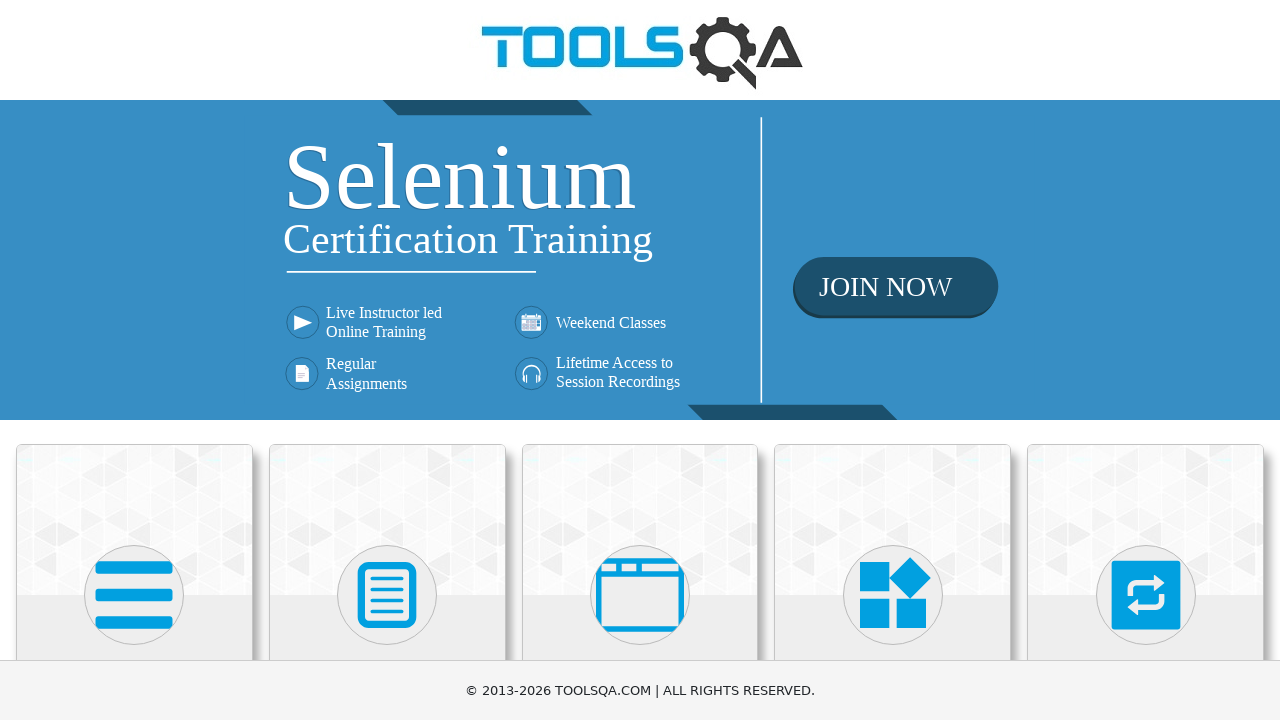

Waited for Elements card to be visible
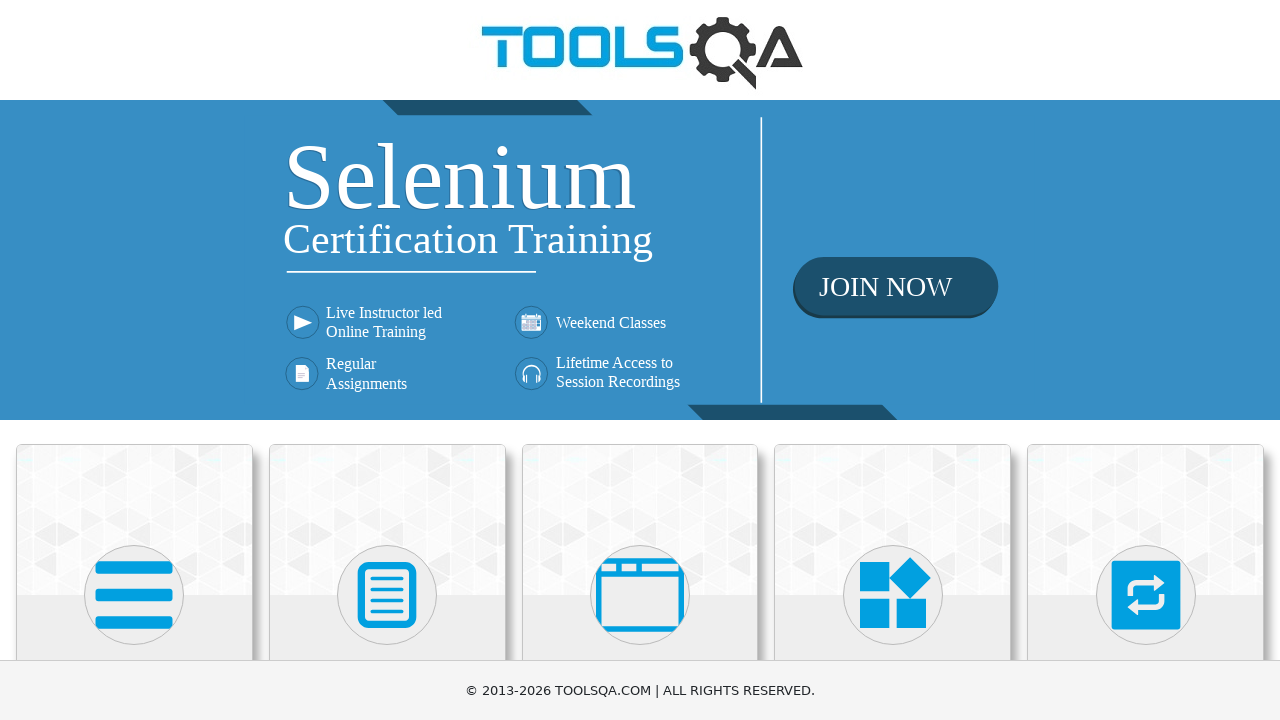

Clicked on Elements card at (134, 360) on xpath=//h5[text()='Elements']
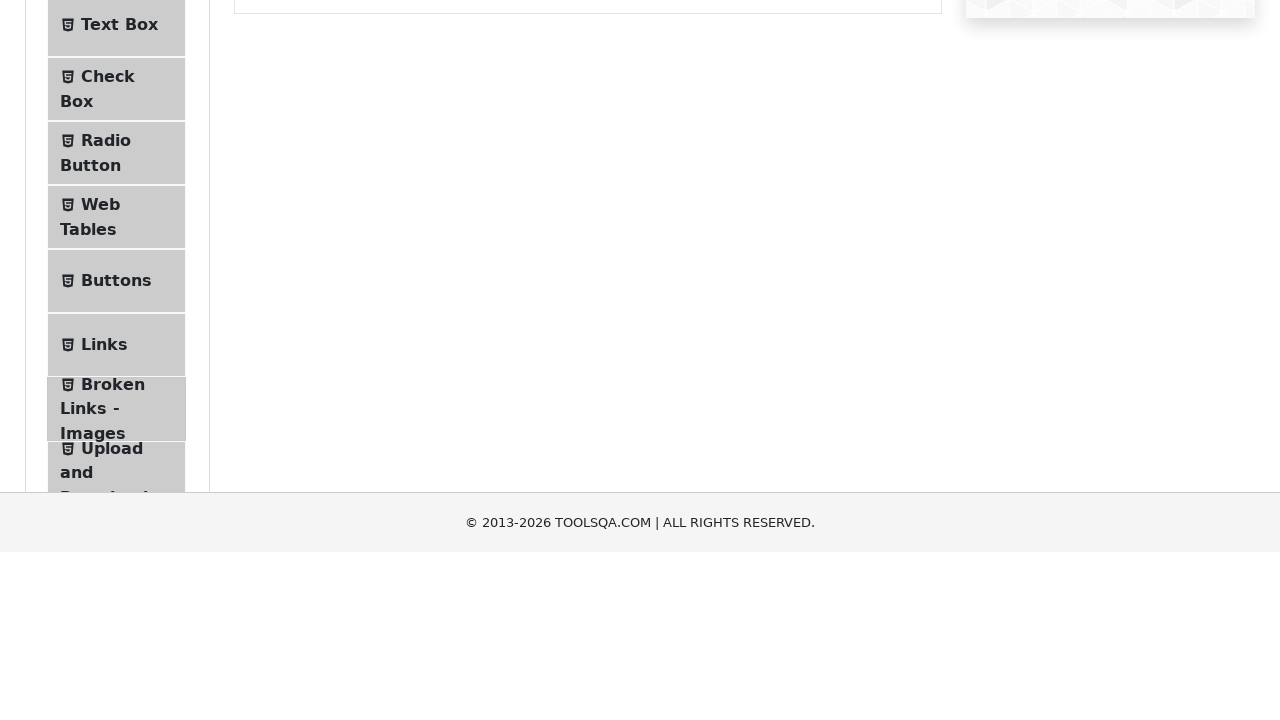

Waited for Text Box menu item to be visible
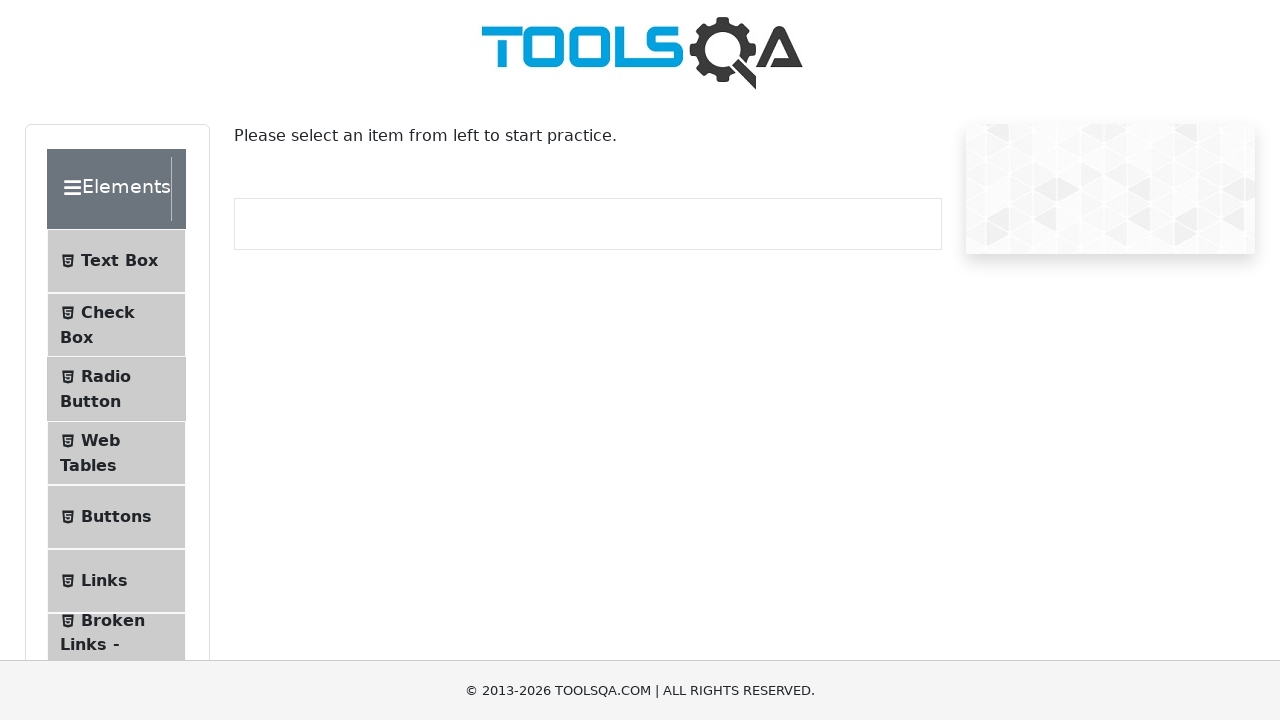

Clicked on Text Box menu item at (119, 261) on xpath=//span[text()='Text Box']
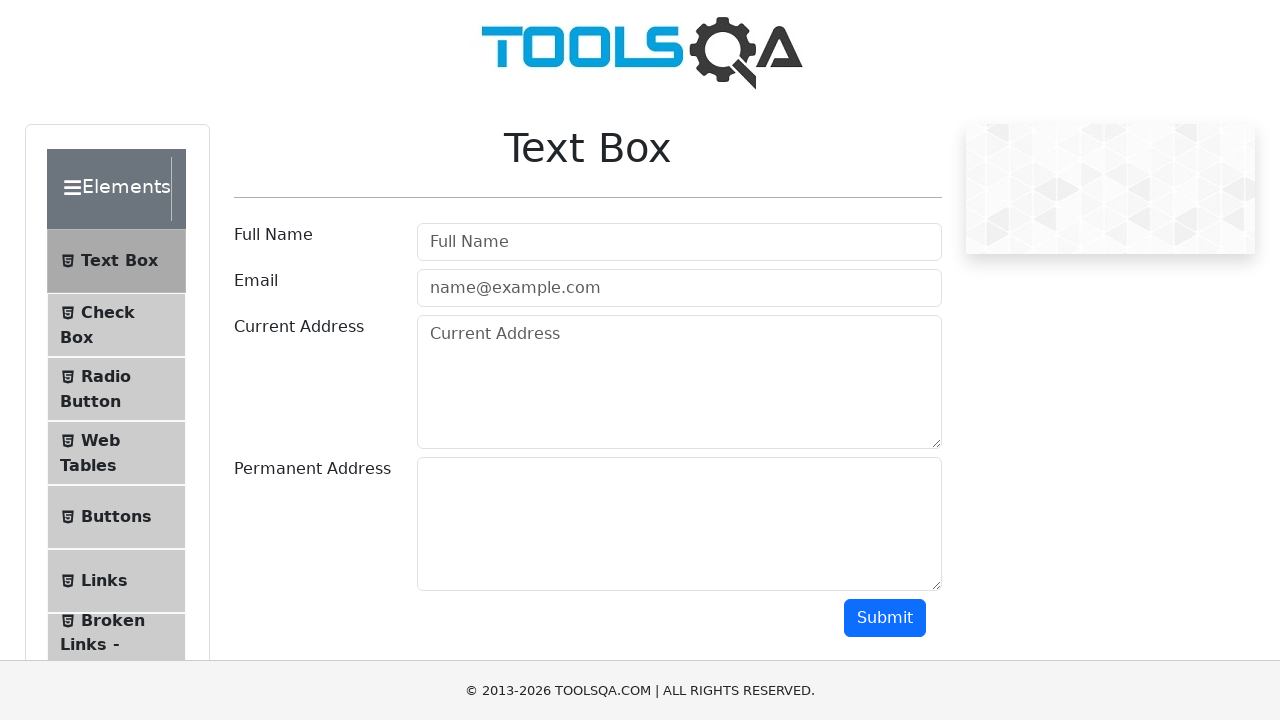

Waited for Text Box form to be visible
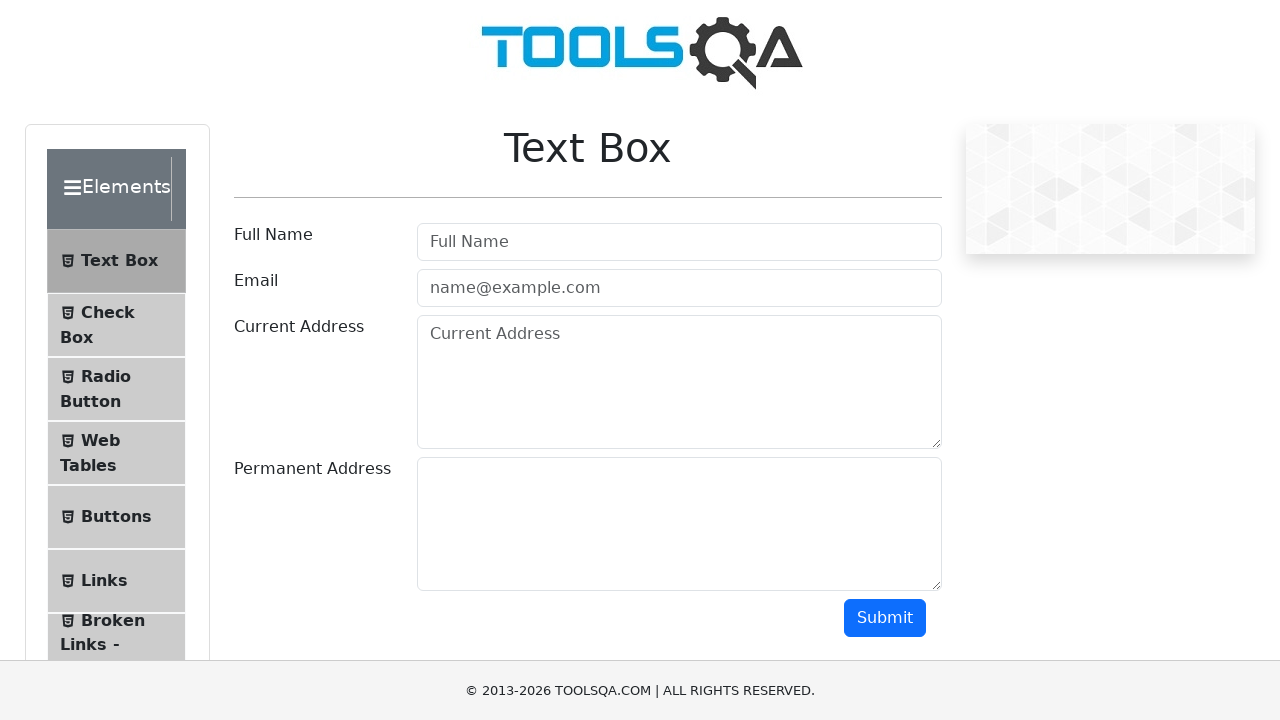

Filled in name field with 'Dmitry QA' on #userName
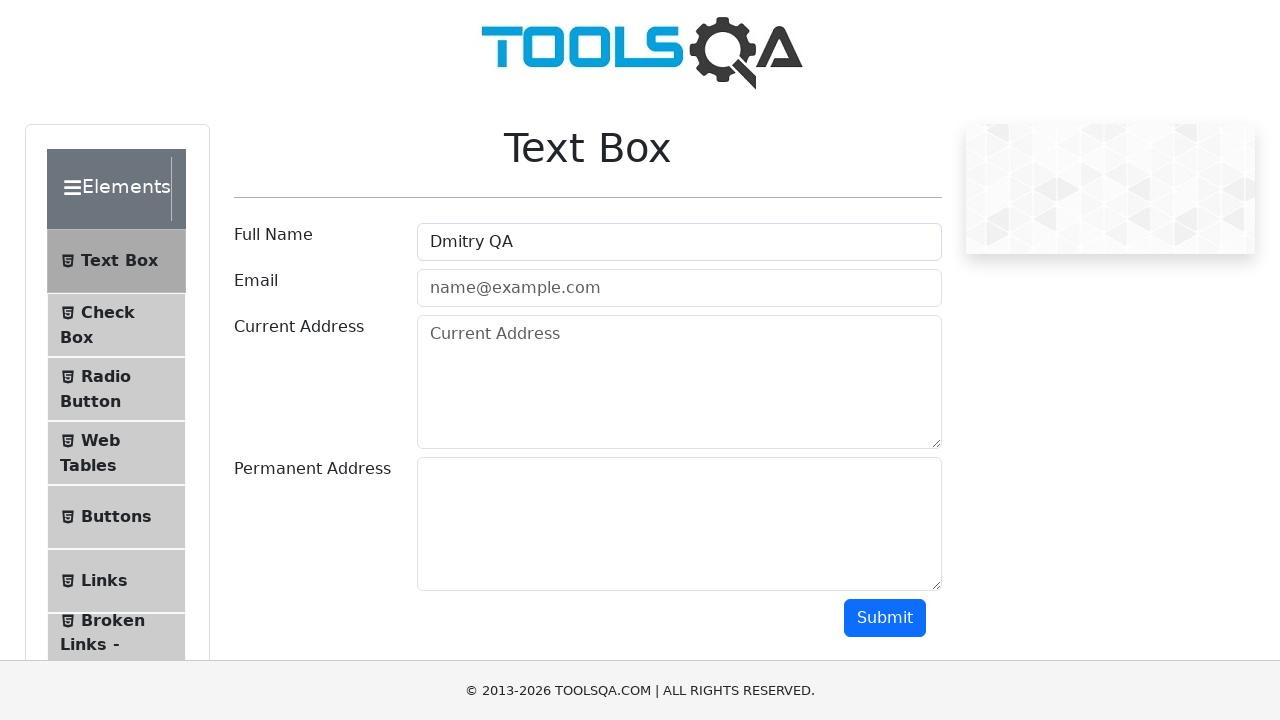

Filled in email field with 'dmitry.qa@example.com' on #userEmail
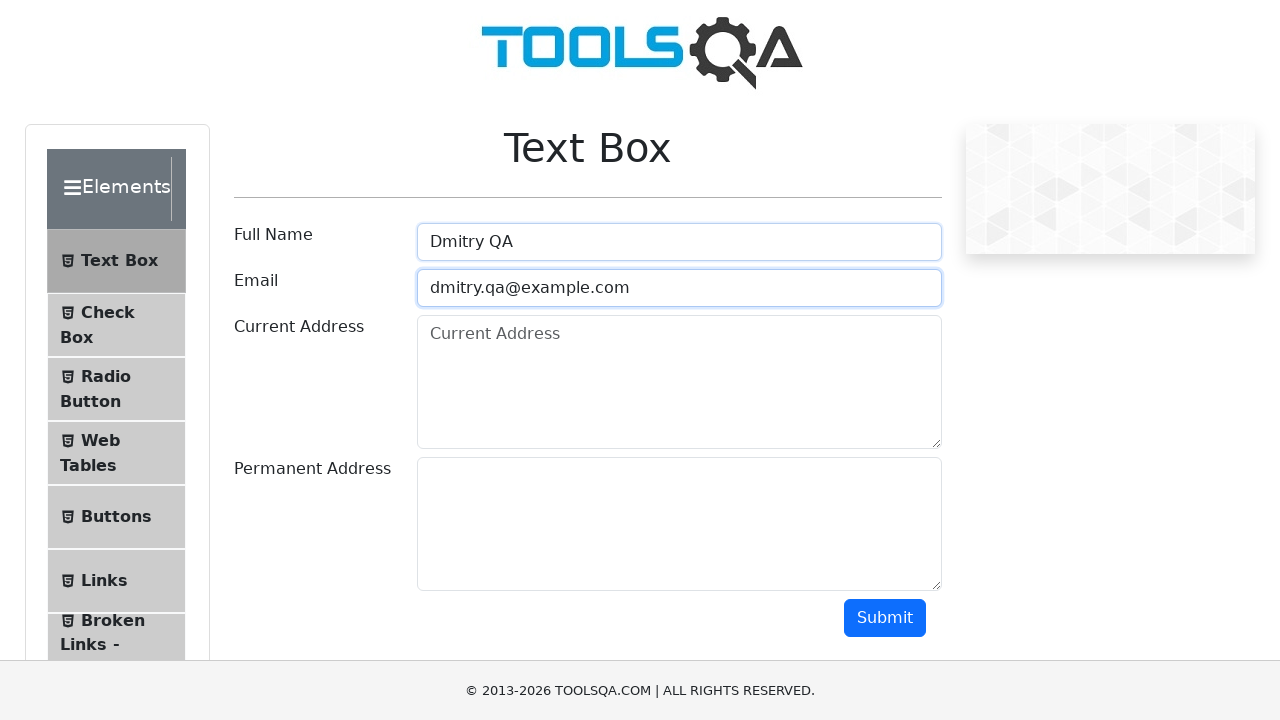

Filled in current address field with 'Warsaw, Poland' on #currentAddress
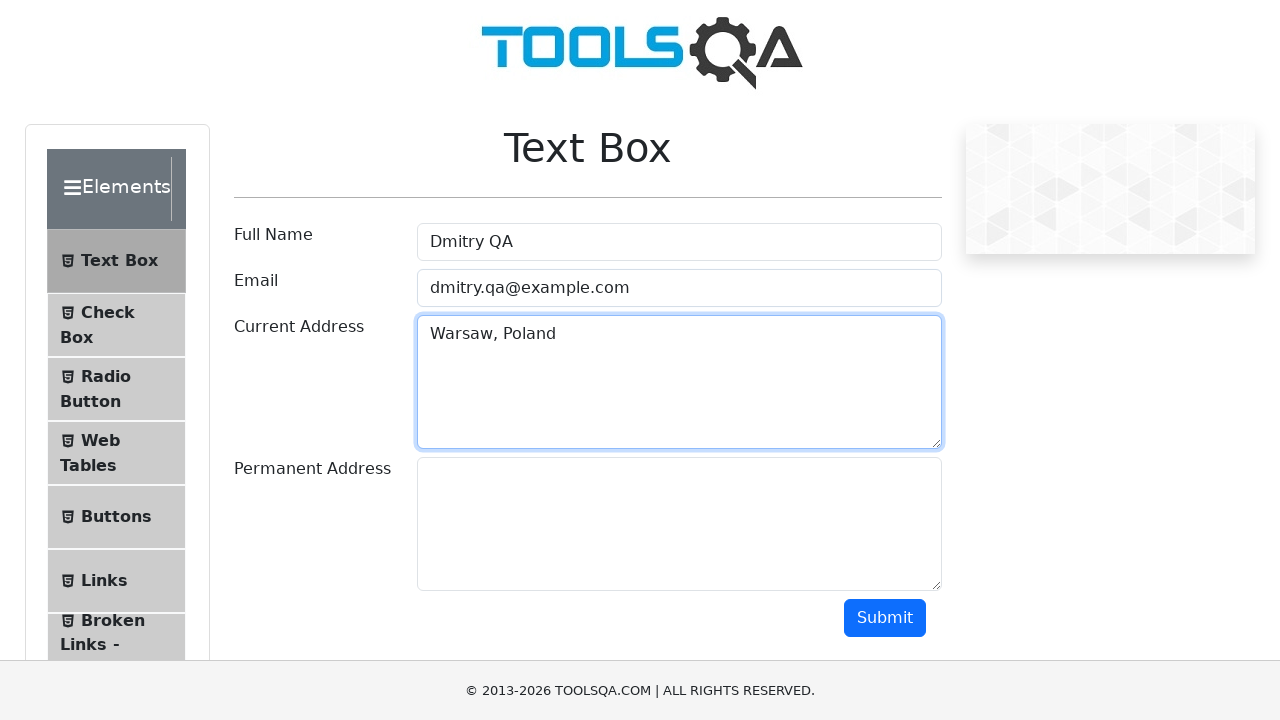

Filled in permanent address field with 'Zurawia 16/20, Warszawa, 00-515' on #permanentAddress
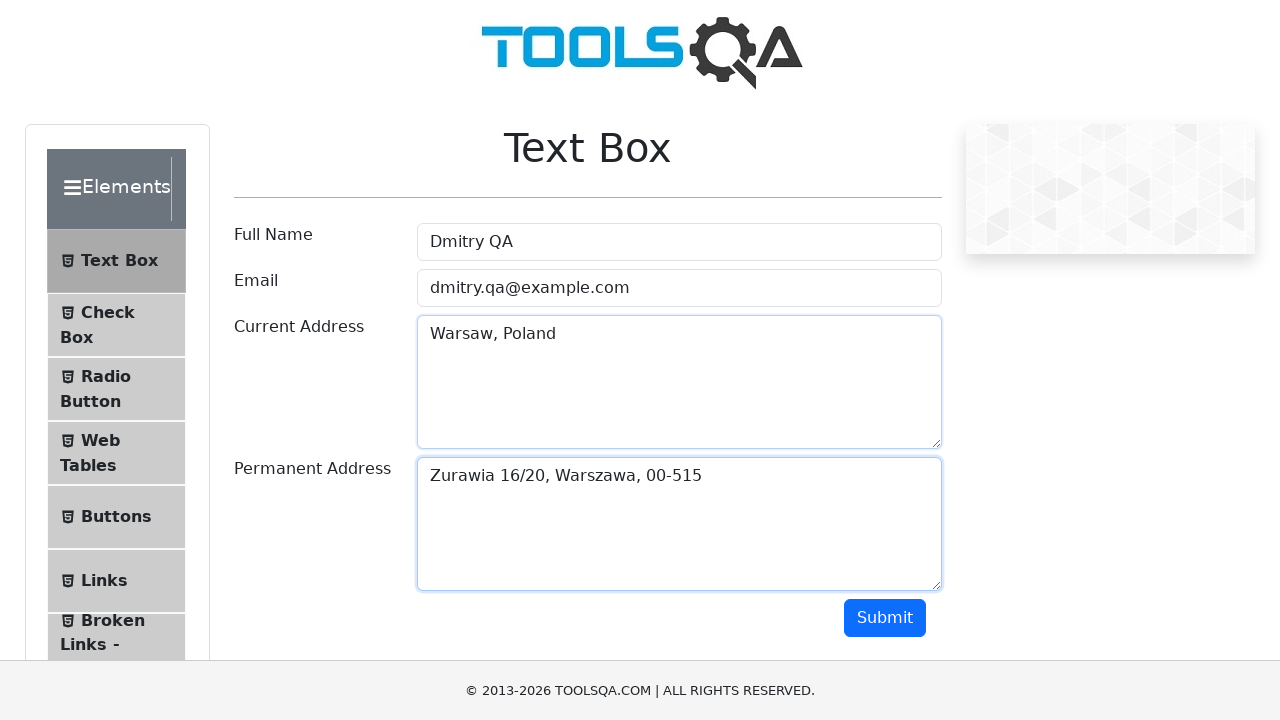

Clicked submit button to submit the form at (885, 618) on #submit
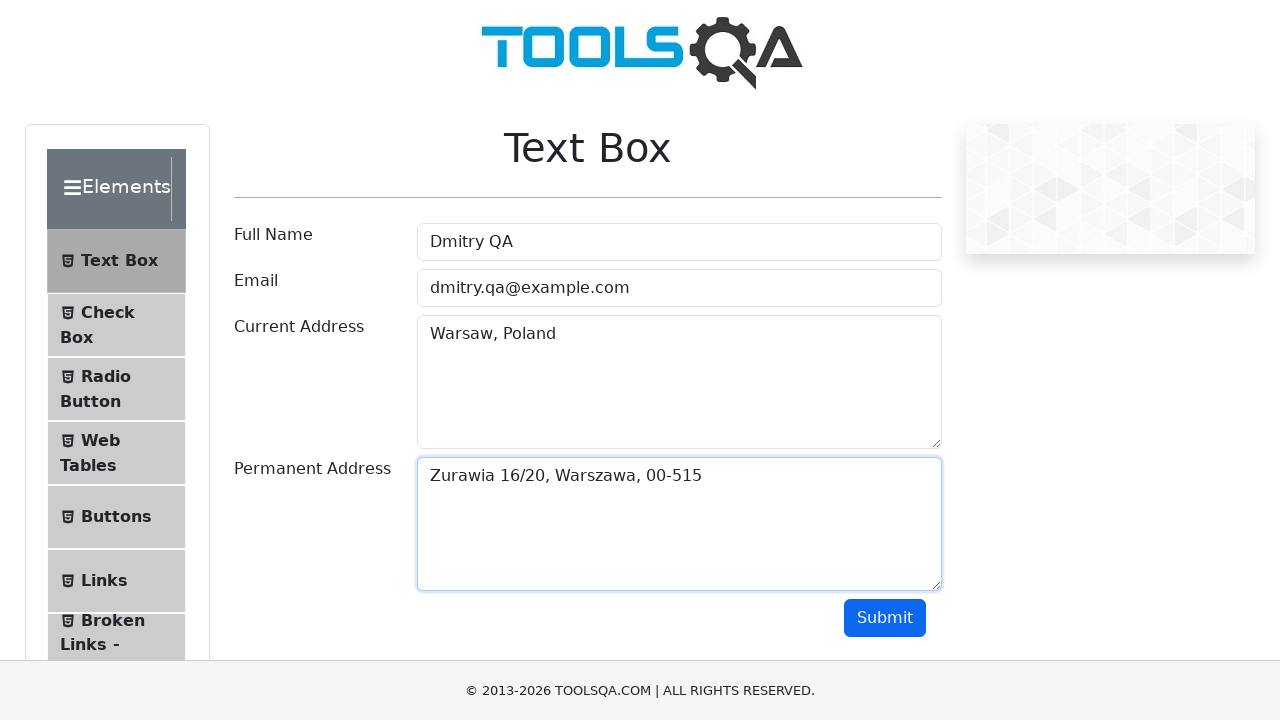

Waited for output section to appear with form submission results
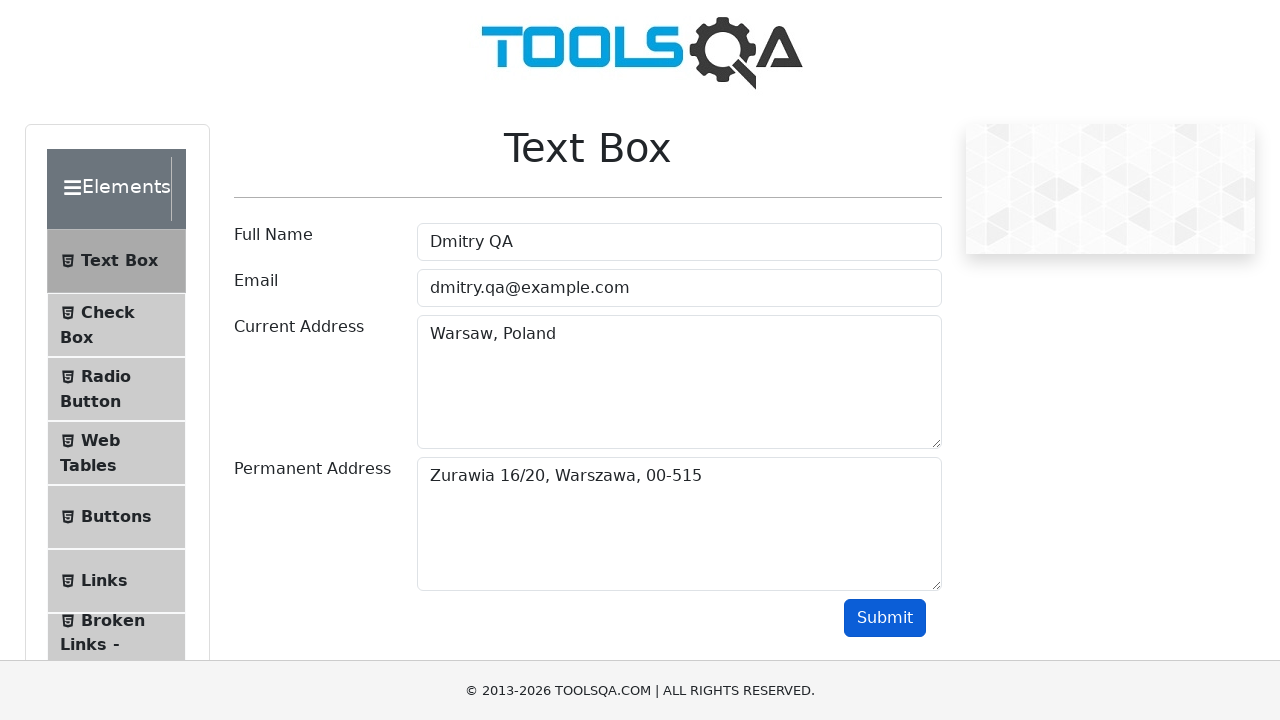

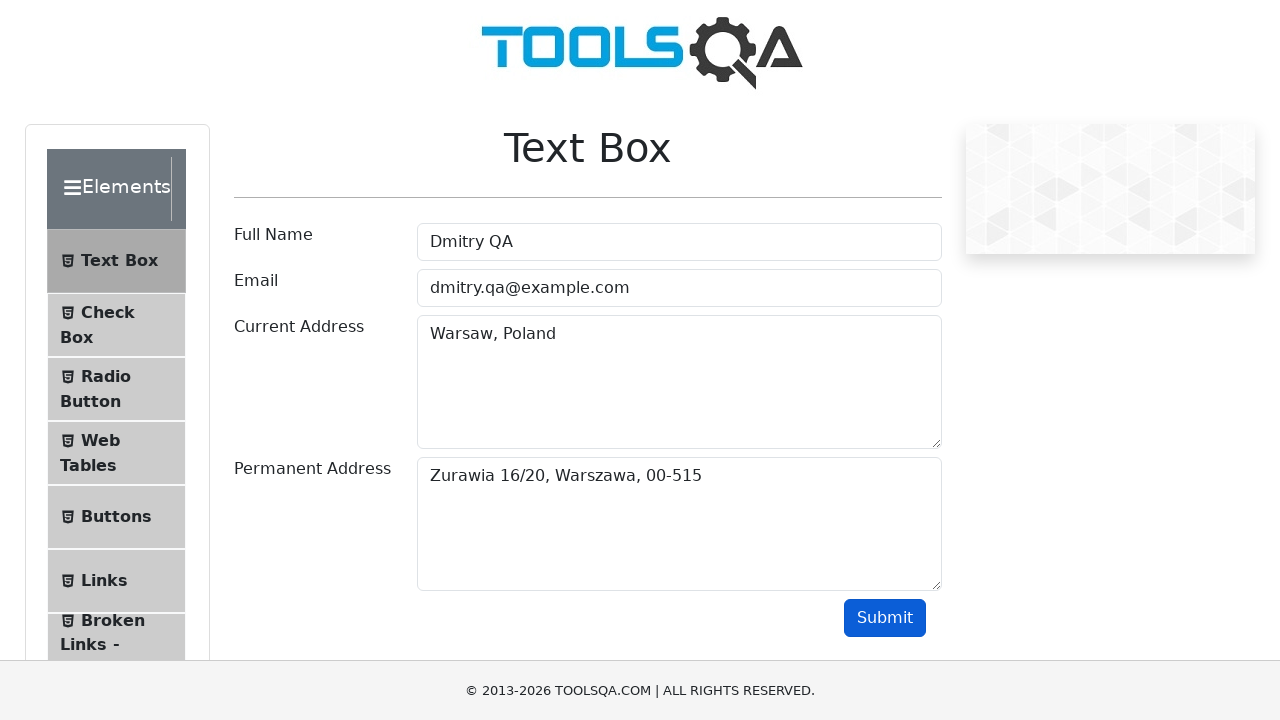